Tests JavaScript prompt dialog handling by clicking a button to trigger a prompt, entering text into it, accepting it, and verifying the entered text is displayed in the result.

Starting URL: https://automationfc.github.io/basic-form/index.html

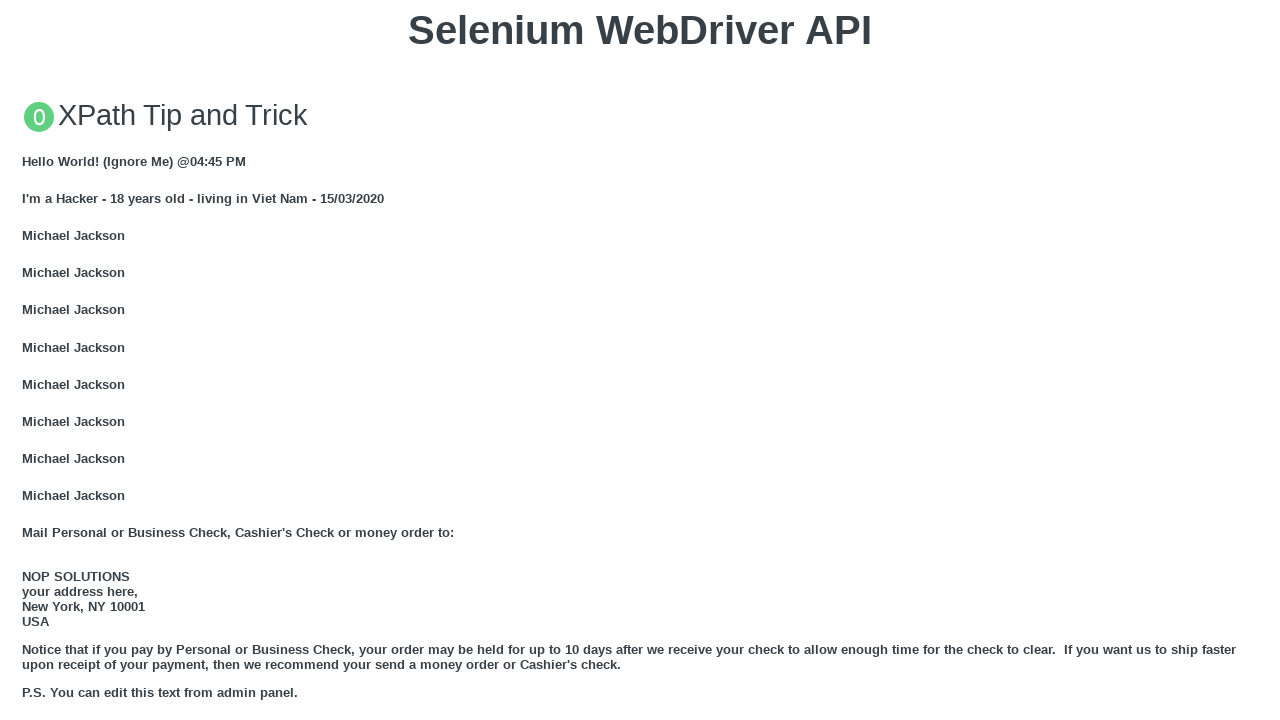

Set up dialog handler to accept prompt with 'Automation Testing'
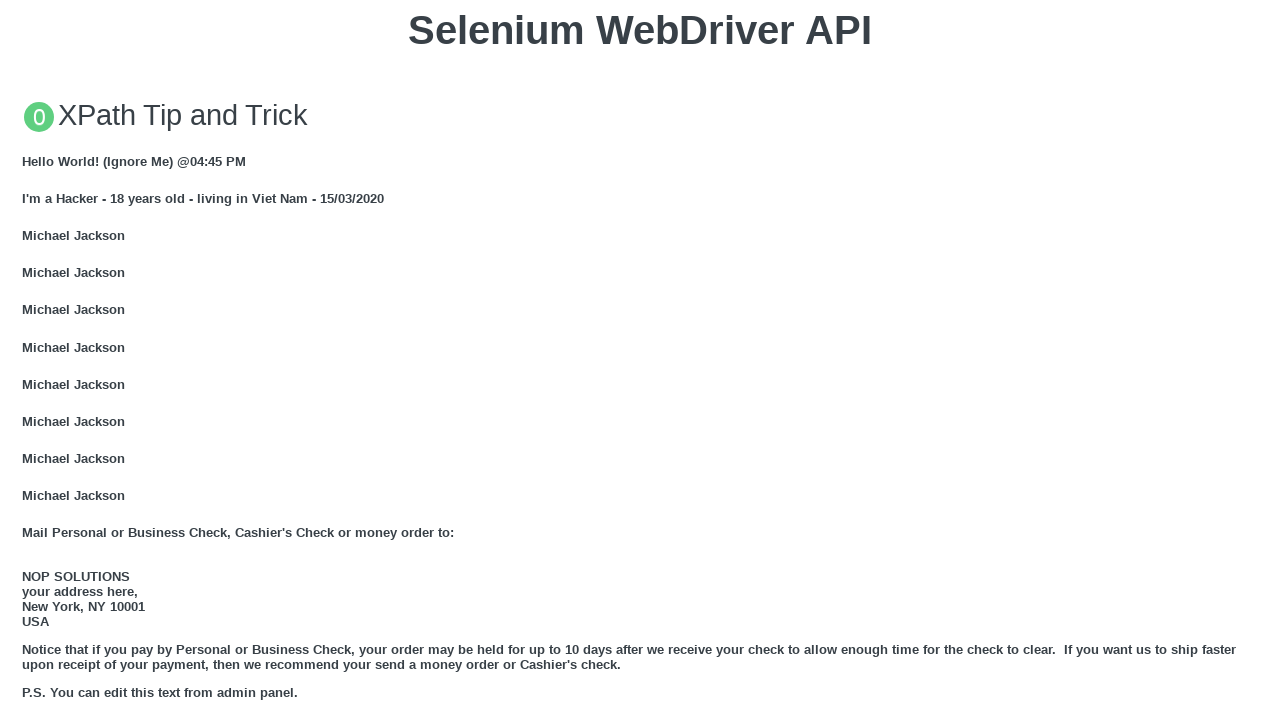

Clicked button to trigger JS Prompt dialog at (640, 360) on xpath=//button[text()='Click for JS Prompt']
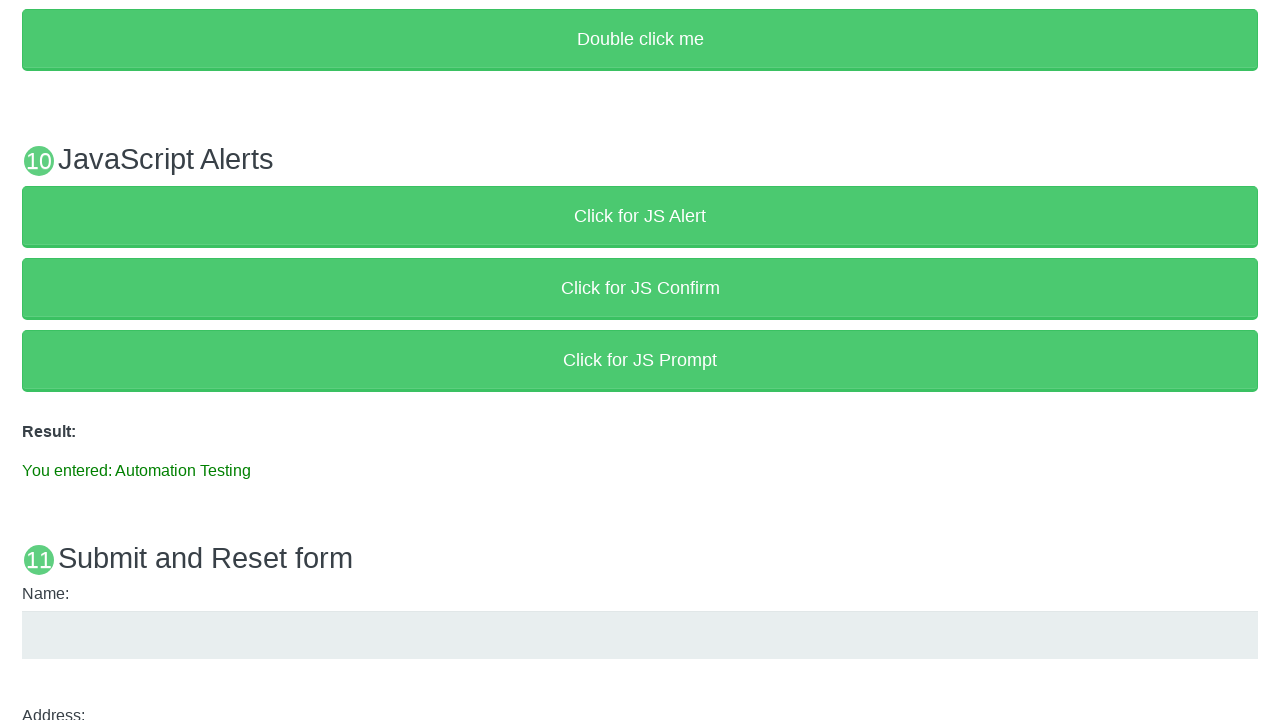

Result element appeared after prompt was accepted
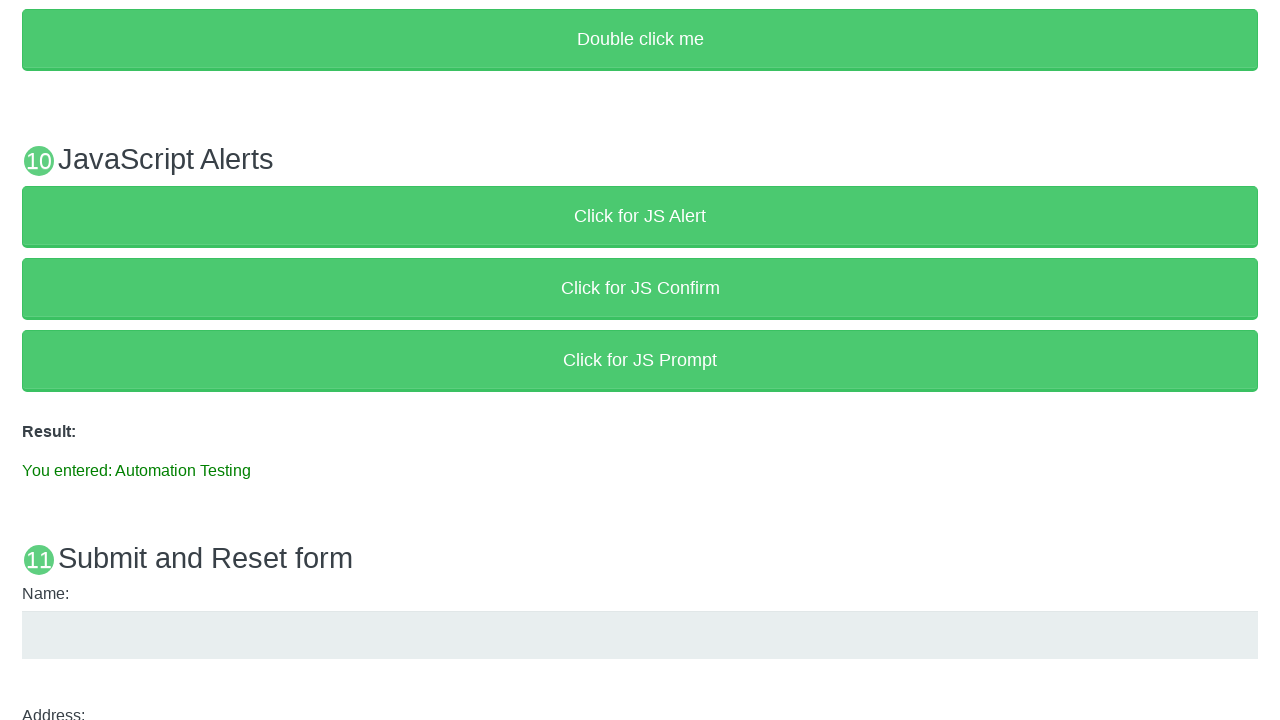

Retrieved result text content
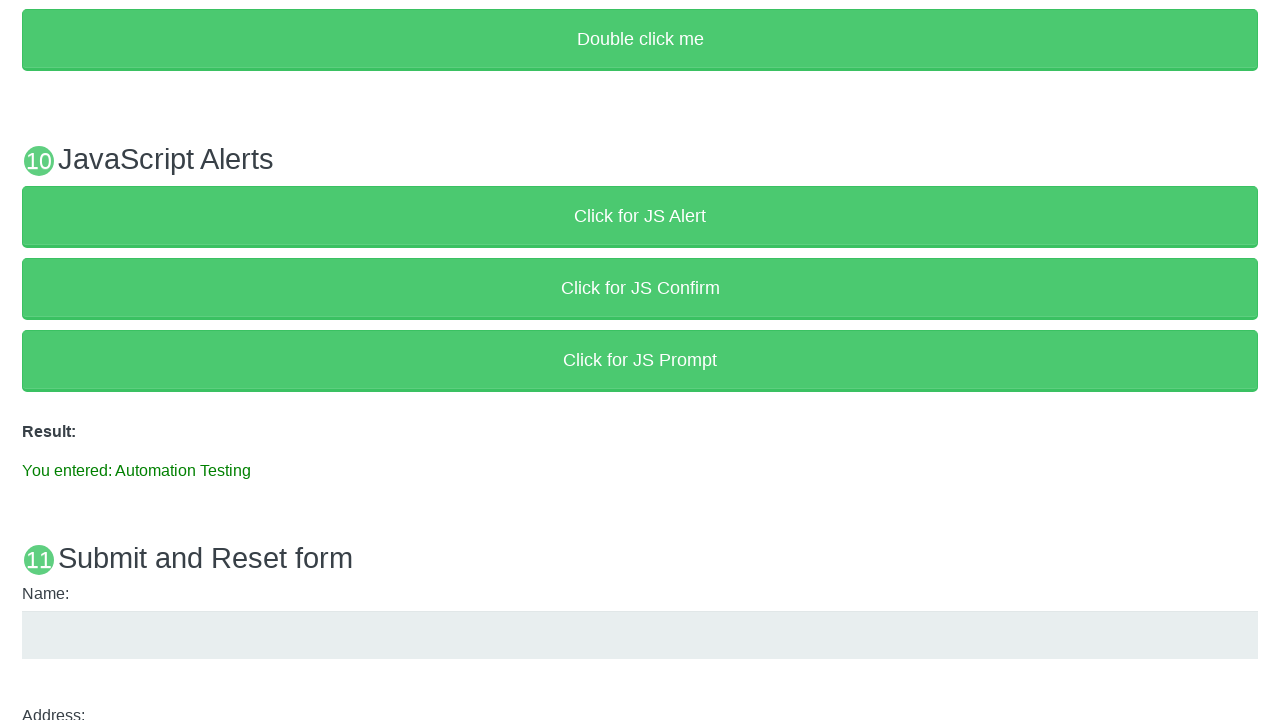

Verified result text matches expected value: 'You entered: Automation Testing'
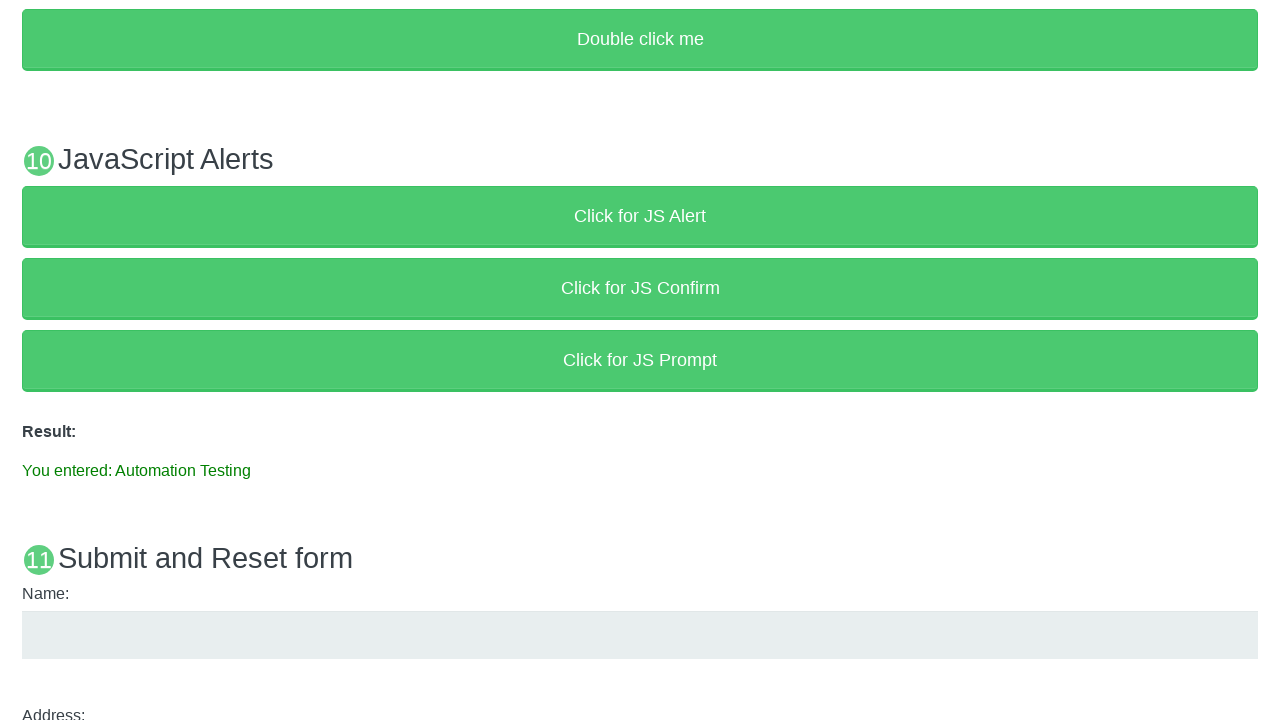

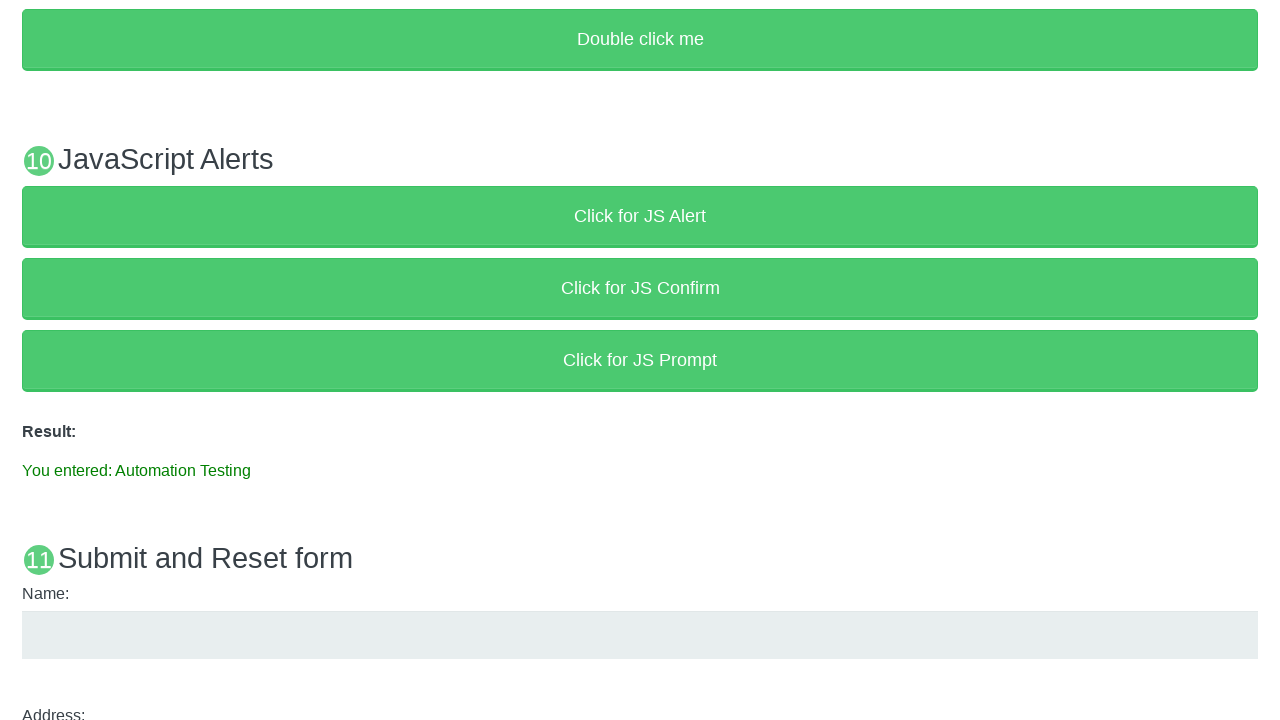